Tests text comparison tool by entering text in the first text box, then using keyboard shortcuts (Ctrl+A, Ctrl+C, Tab, Ctrl+V) to select all, copy, move to second text box, and paste the text.

Starting URL: https://text-compare.com

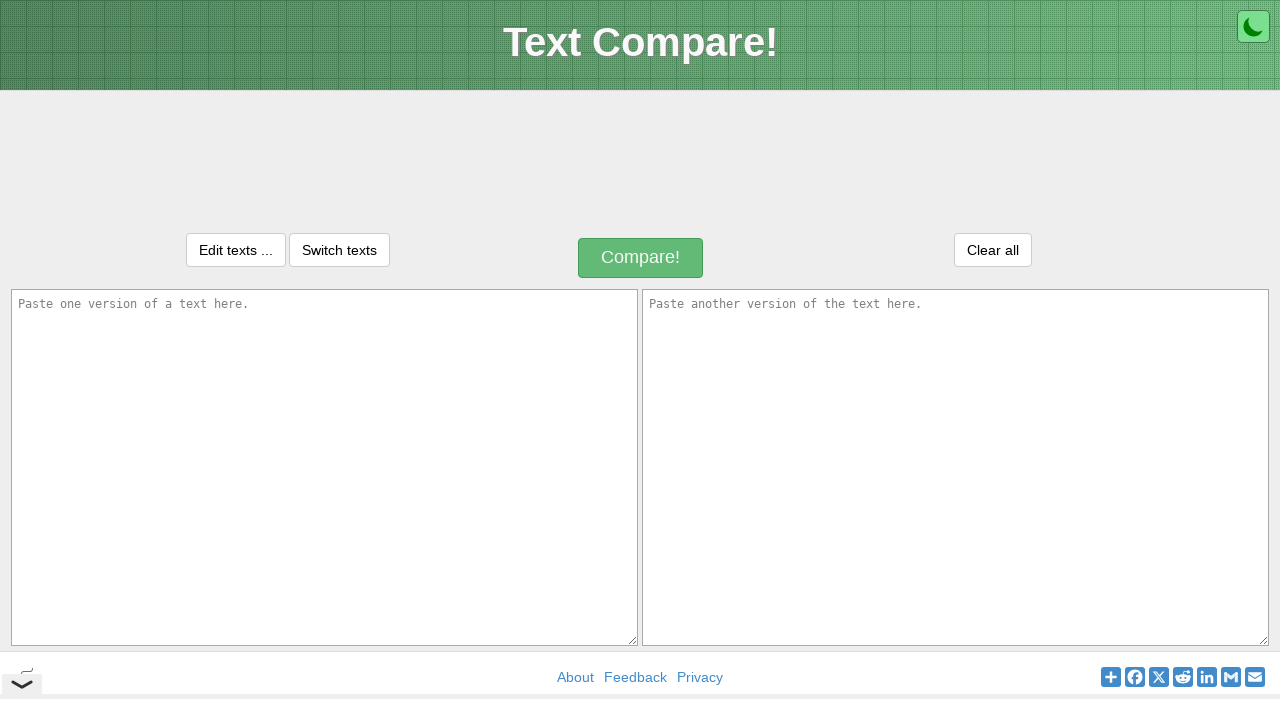

Cleared the first text box on textarea[name='text1']
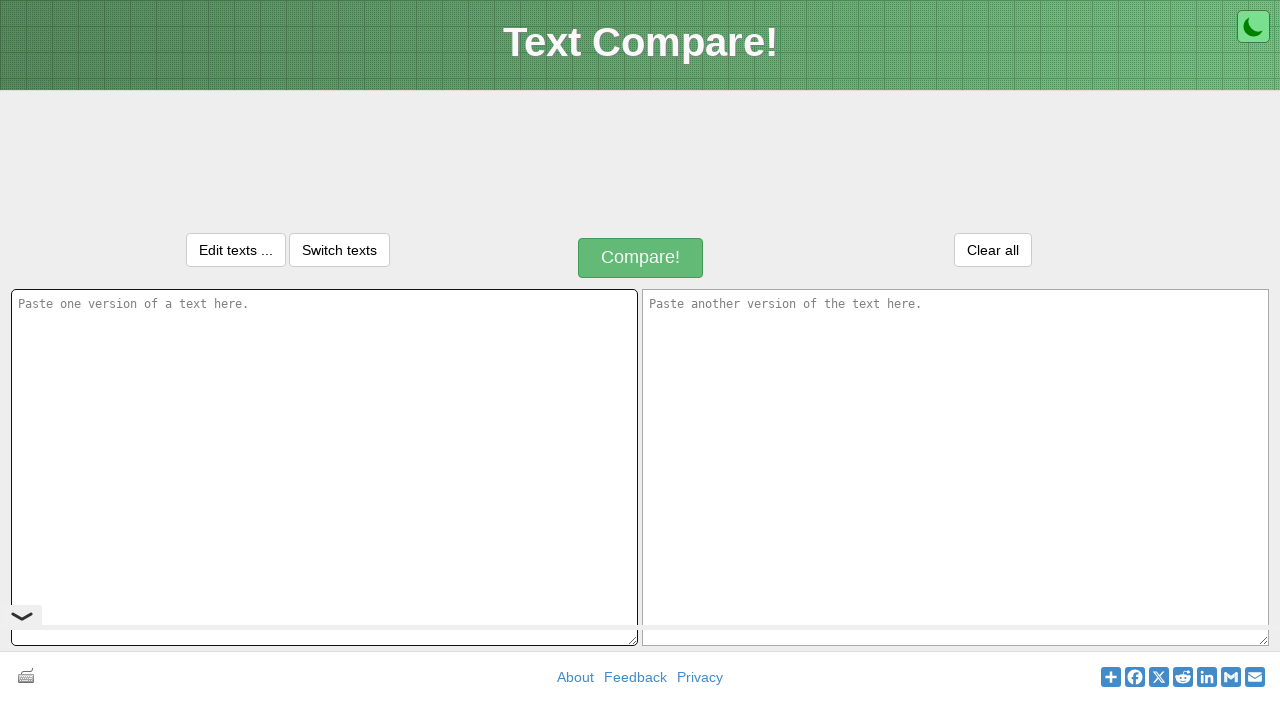

Filled first text box with sample text 'A day with my friend Pavan' on textarea[name='text1']
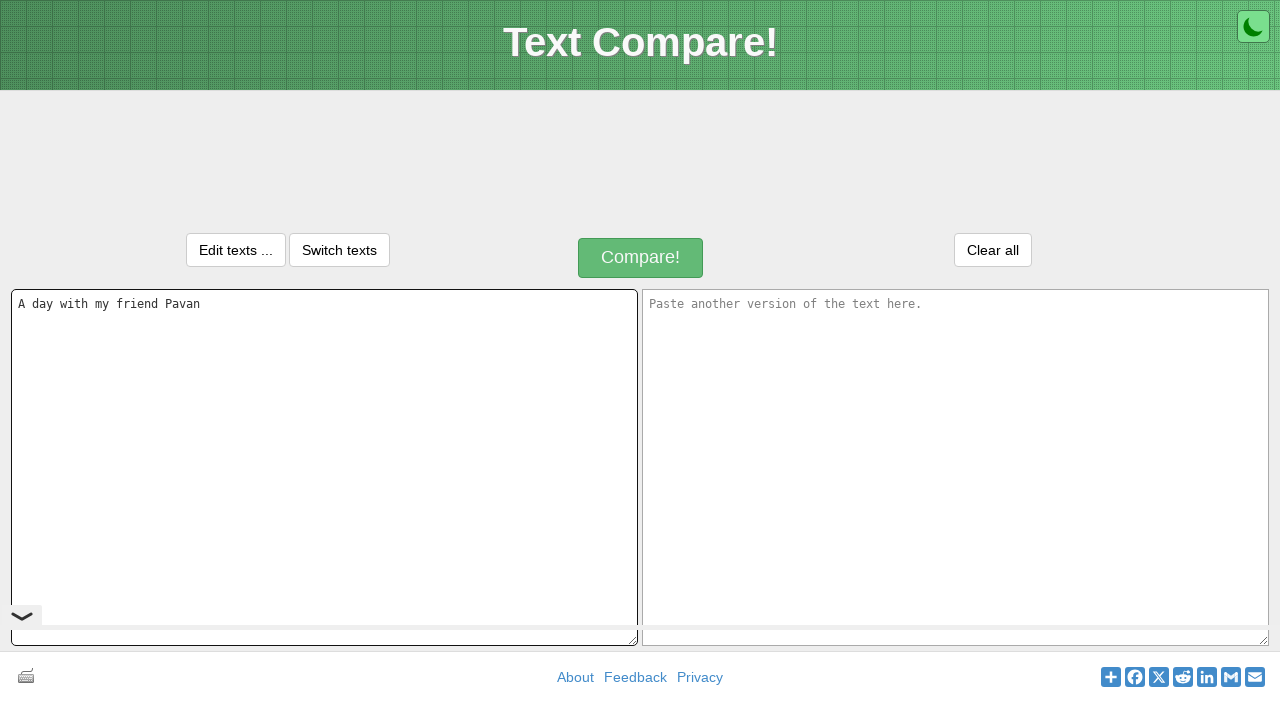

Selected all text in first text box using Ctrl+A on textarea[name='text1']
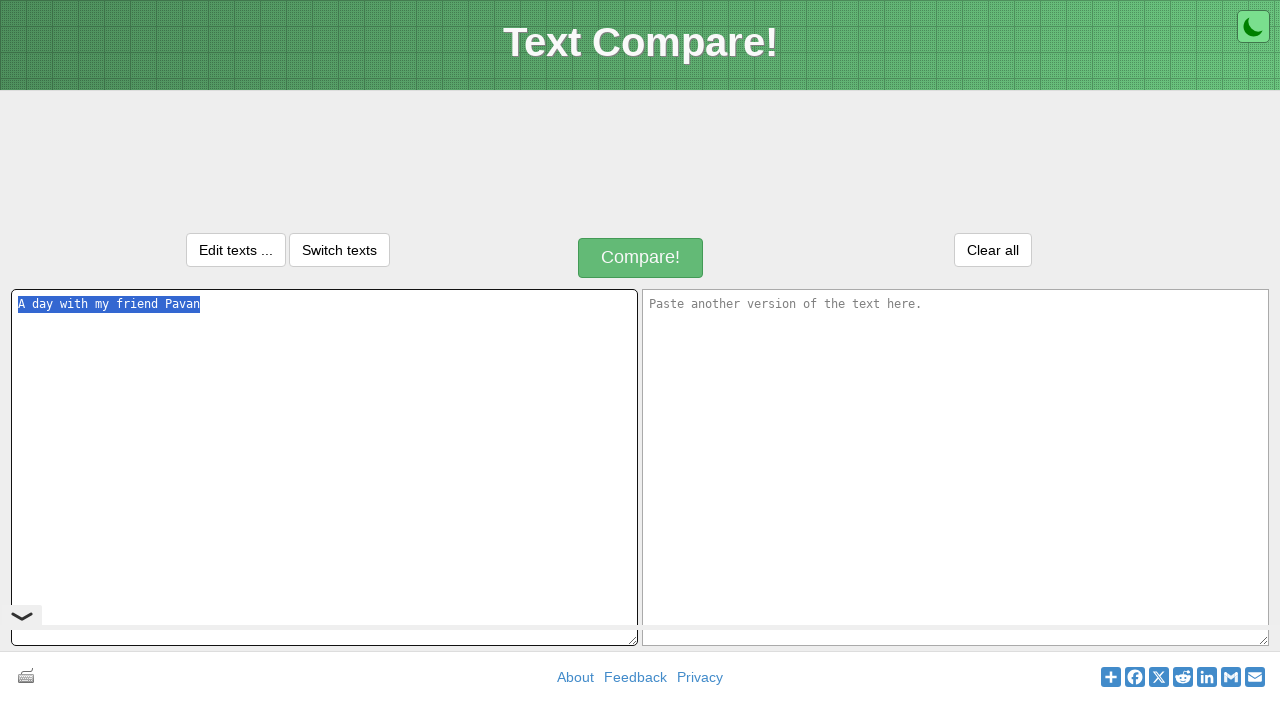

Copied selected text from first text box using Ctrl+C on textarea[name='text1']
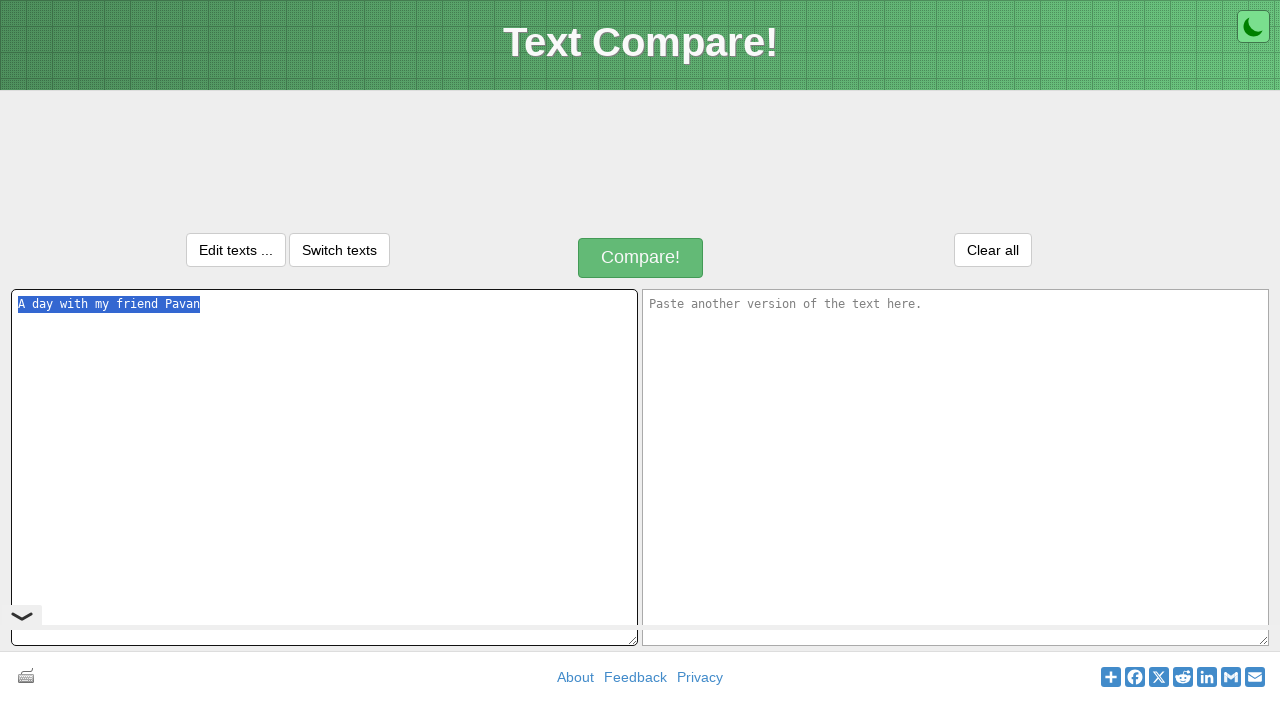

Moved focus to second text box using Tab key on textarea[name='text1']
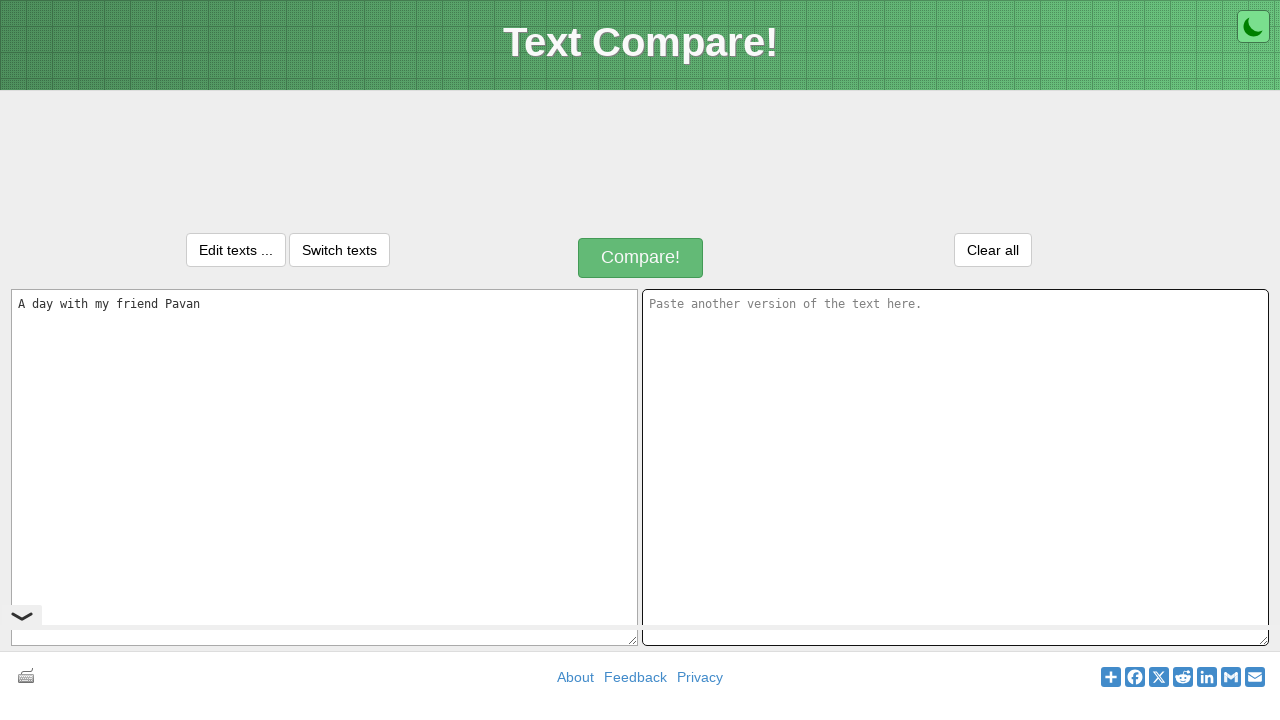

Pasted copied text into second text box using Ctrl+V on textarea[name='text2']
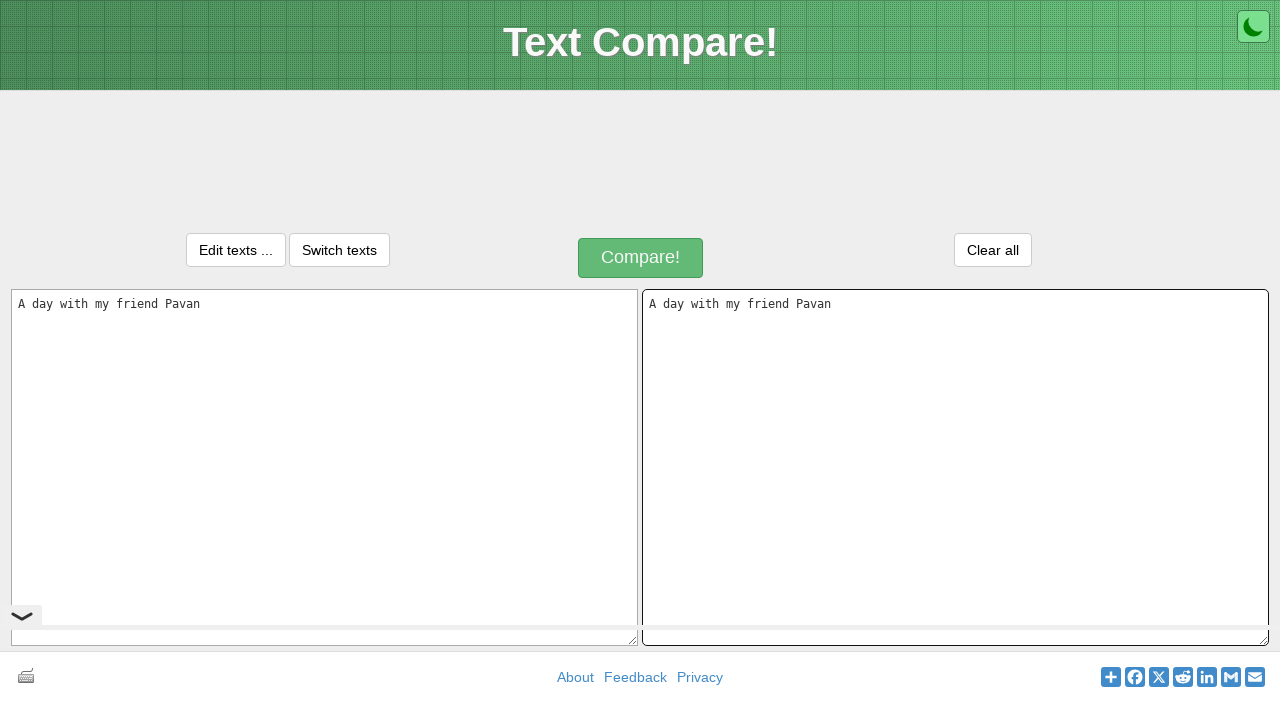

Waited for 1 second to see the result
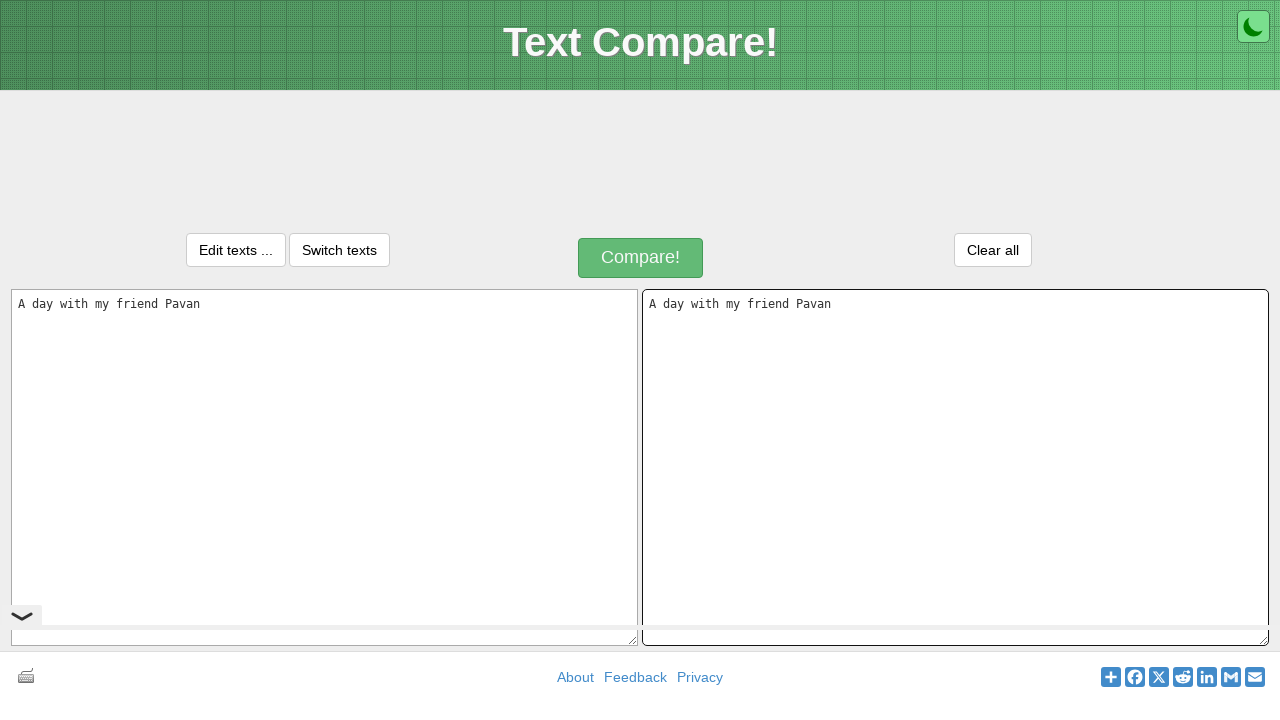

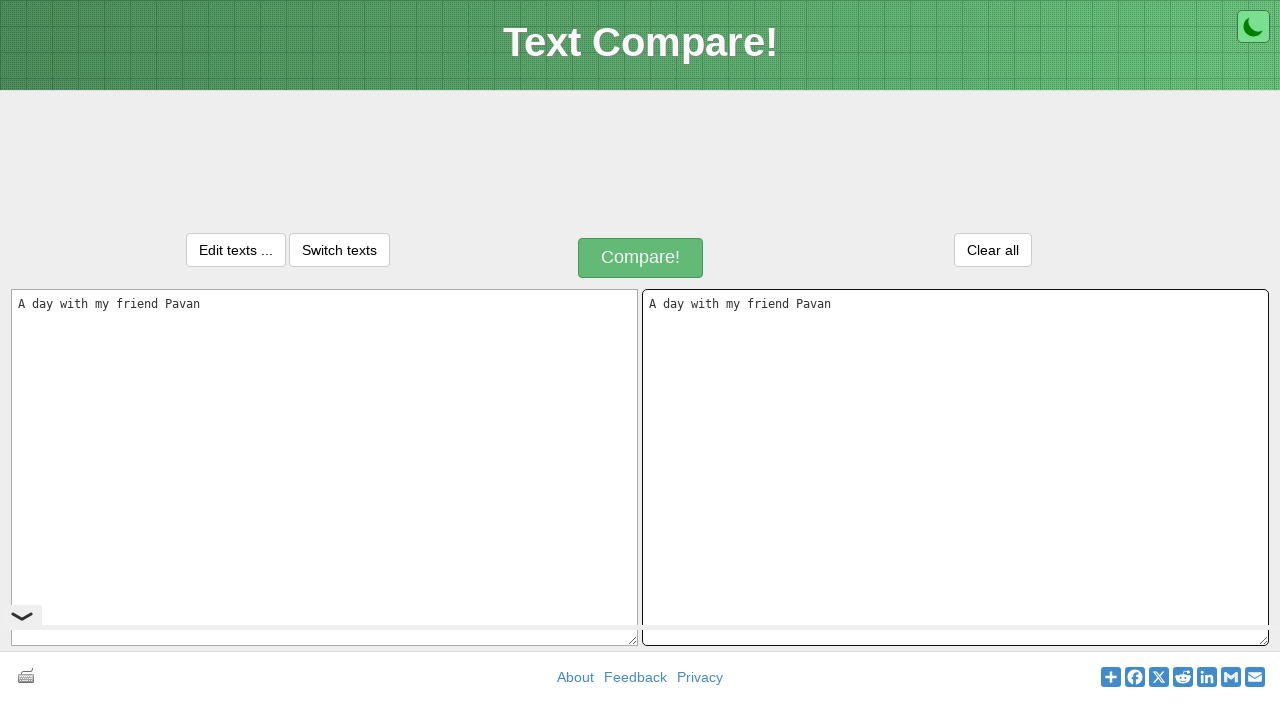